Tests that pressing the ArrowUp key twice on a number input field increments the value to 2

Starting URL: http://the-internet.herokuapp.com/inputs

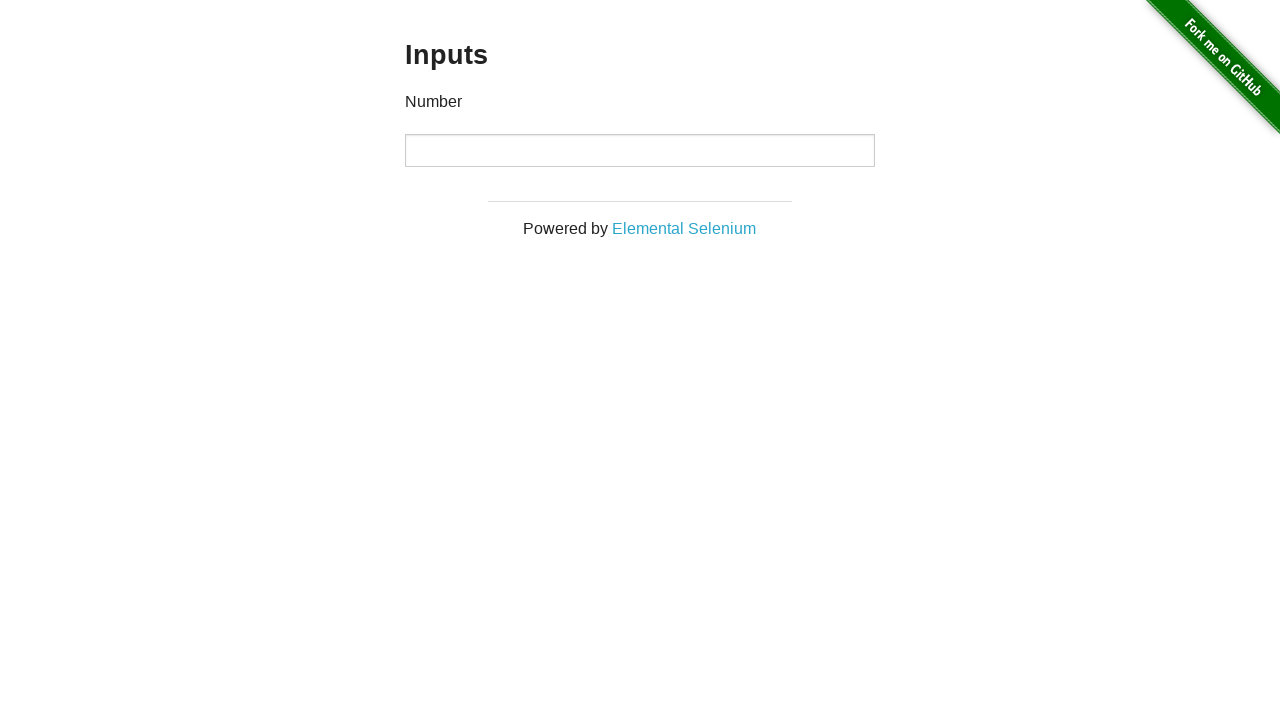

Navigated to the inputs test page
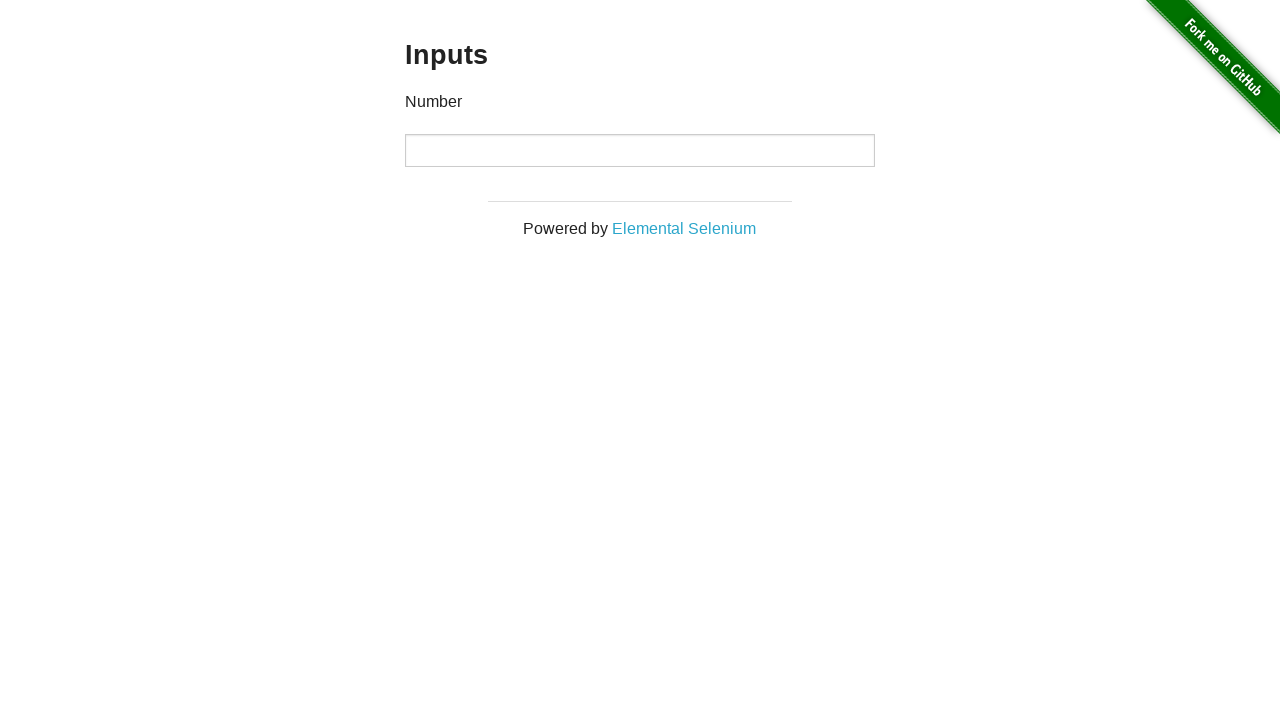

Located the number input field
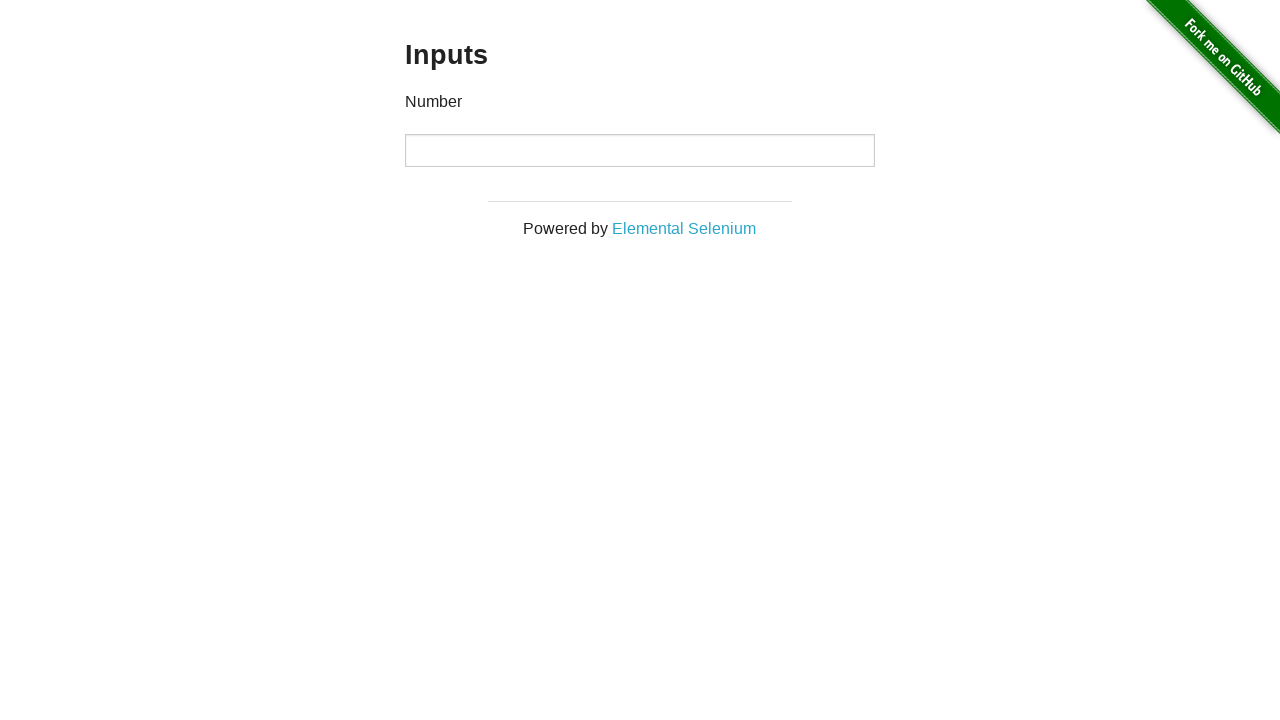

Pressed ArrowUp key first time on number input on input
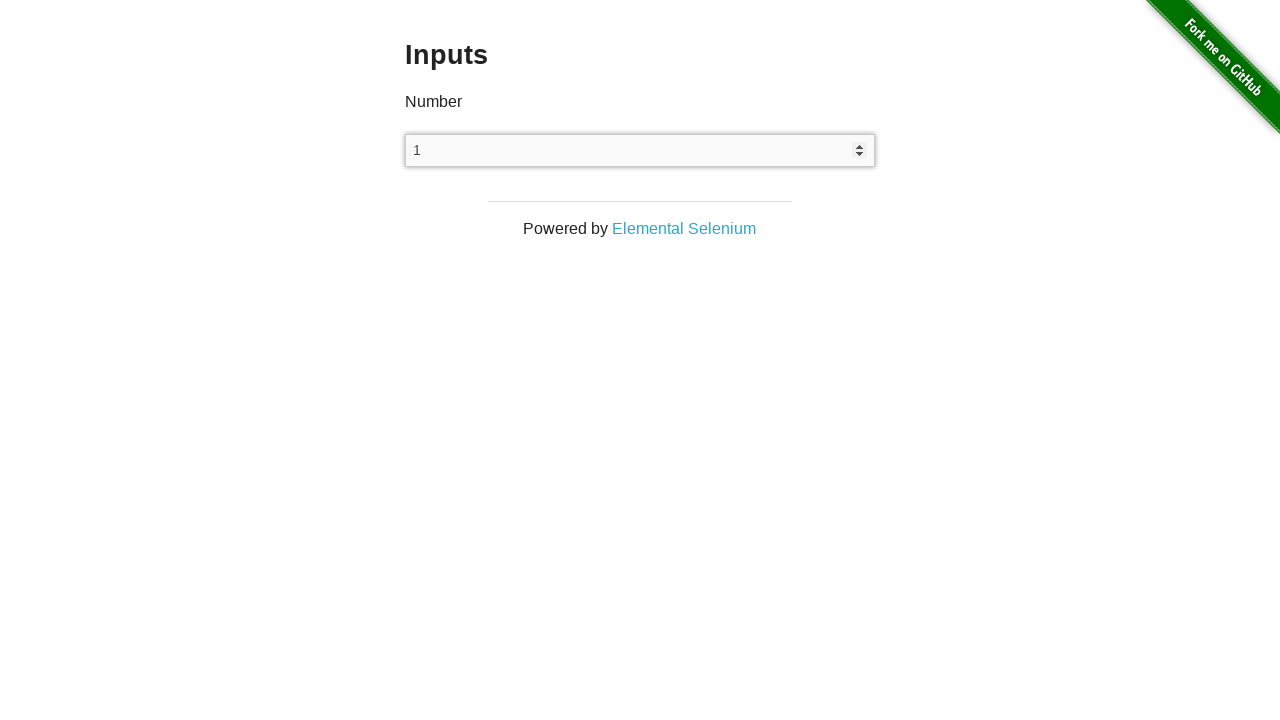

Pressed ArrowUp key second time on number input on input
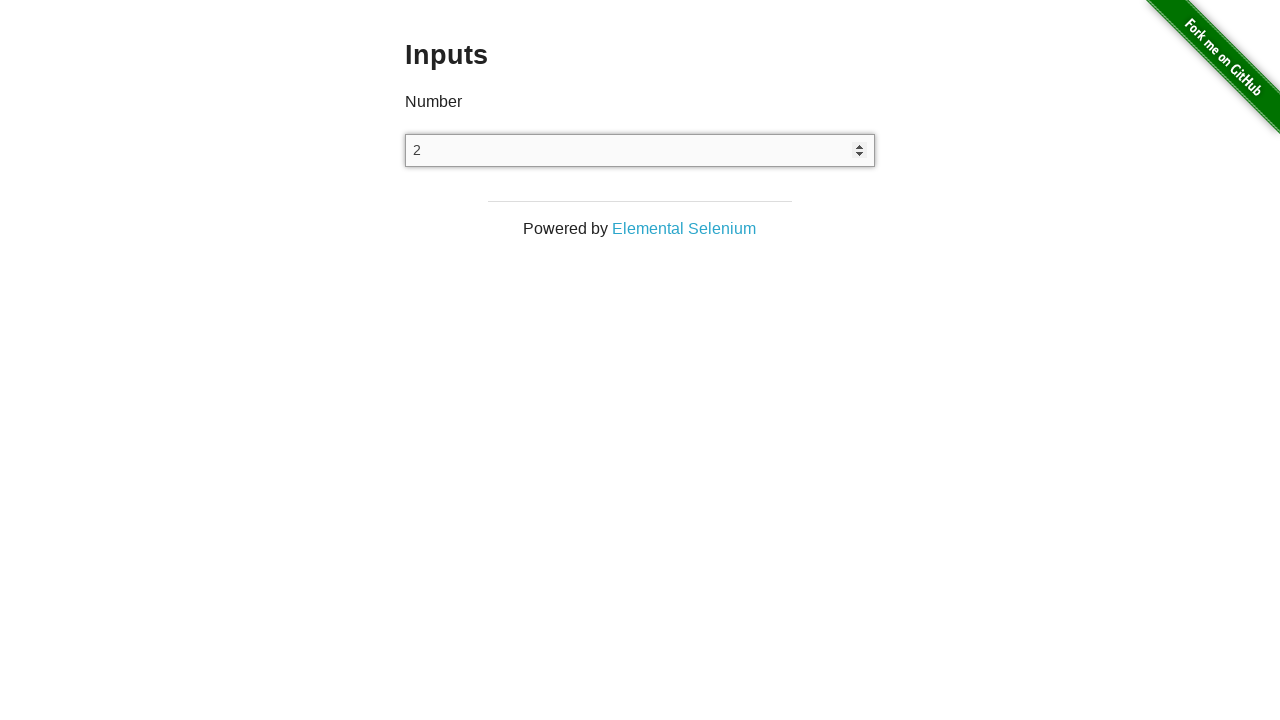

Verified input value is '2' after two ArrowUp presses
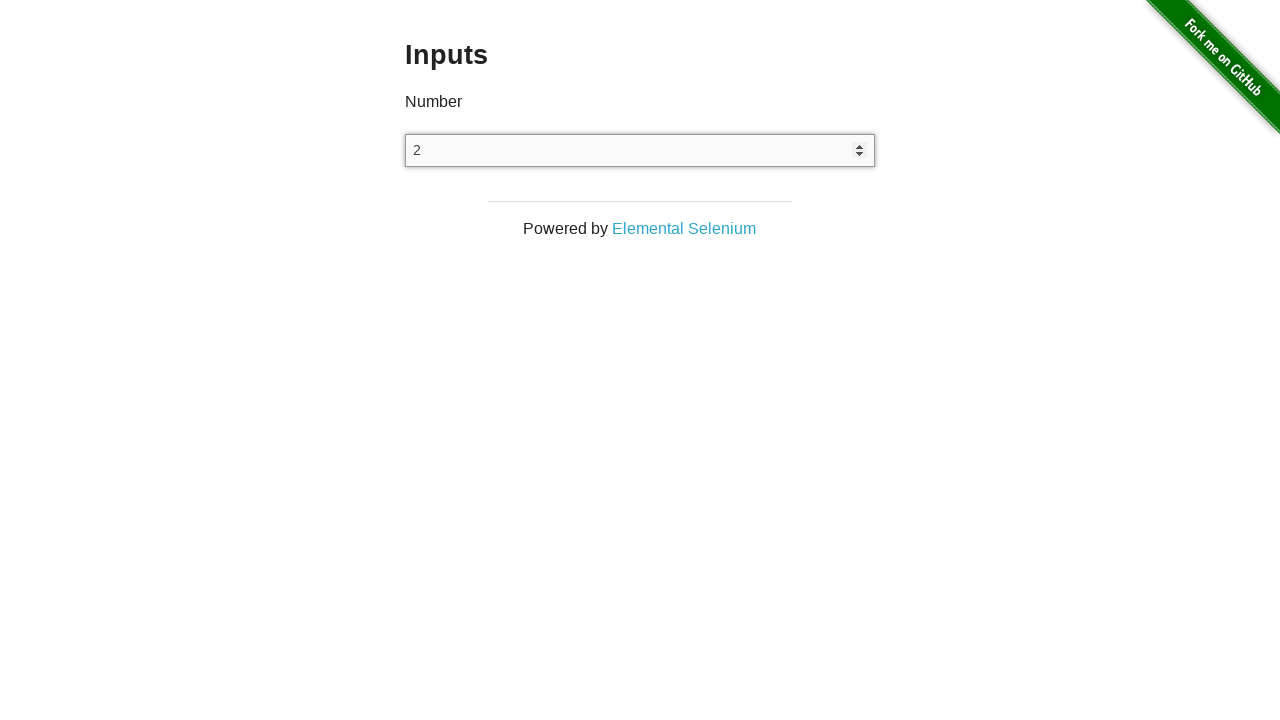

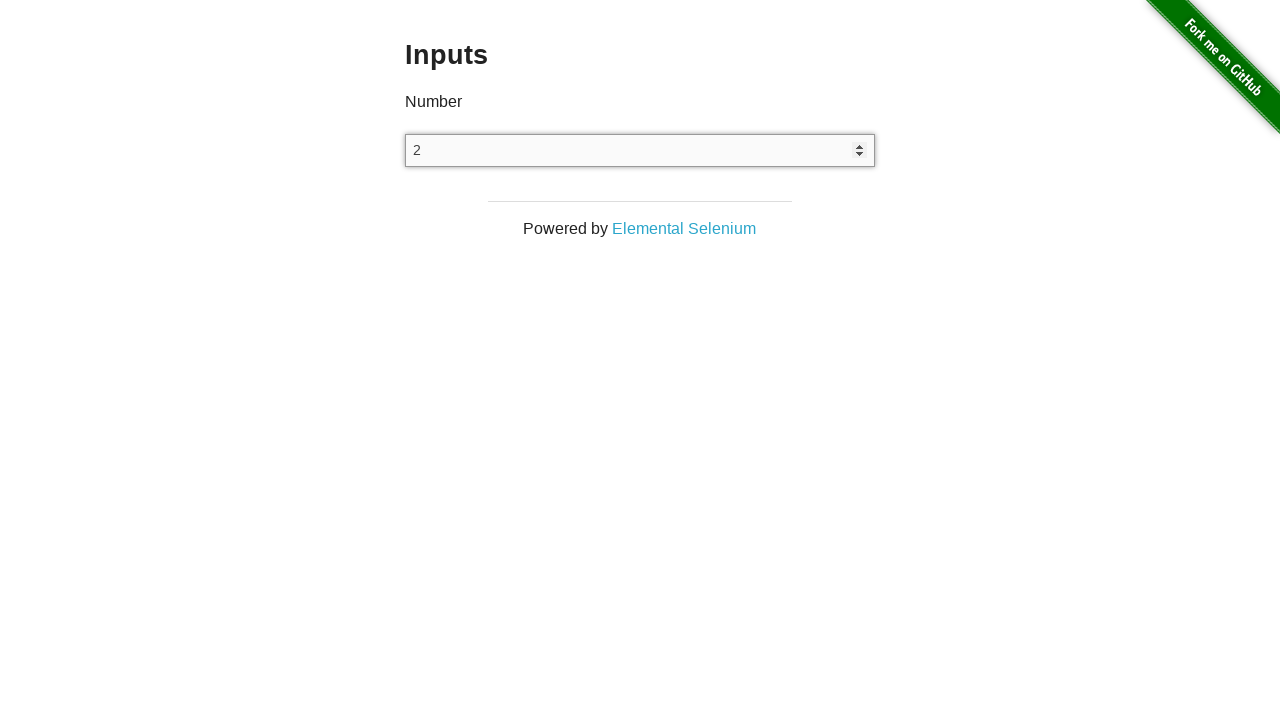